Tests that clicking on the logo redirects the user back to the main page

Starting URL: https://rtmis.ru/pacientu/servisy-k-vrachu/

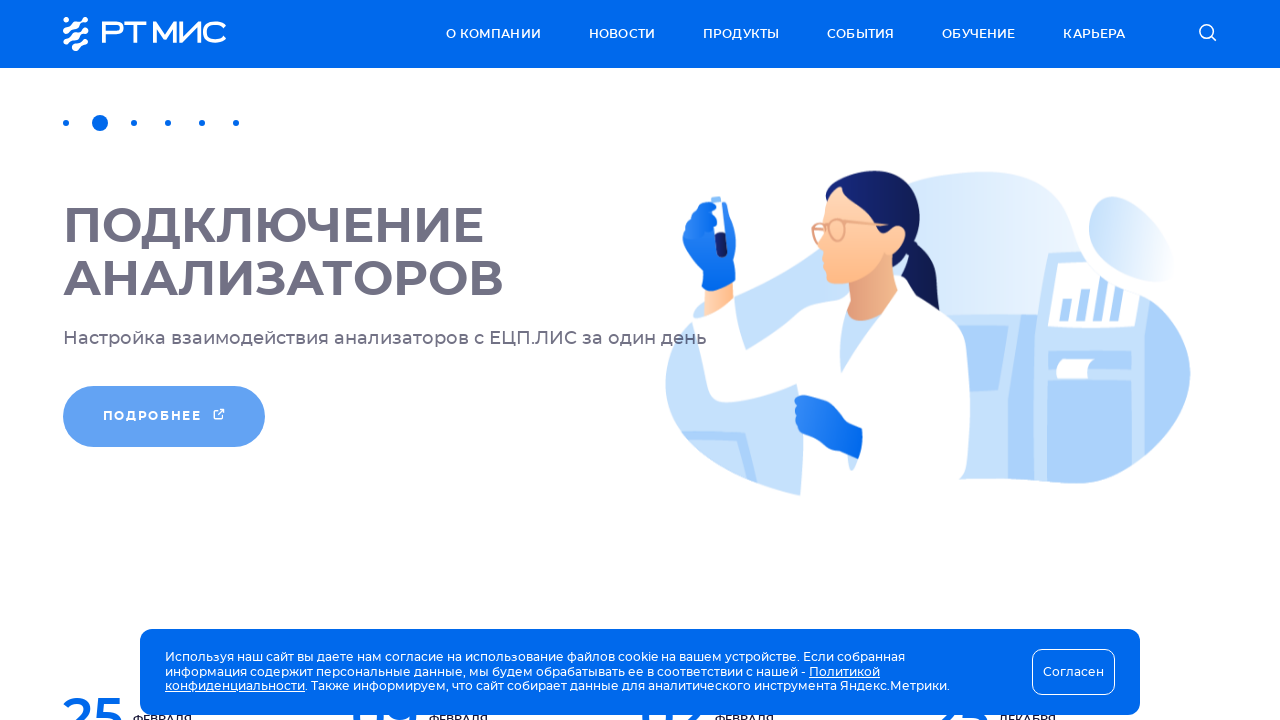

Clicked on the logo at (151, 34) on .logo
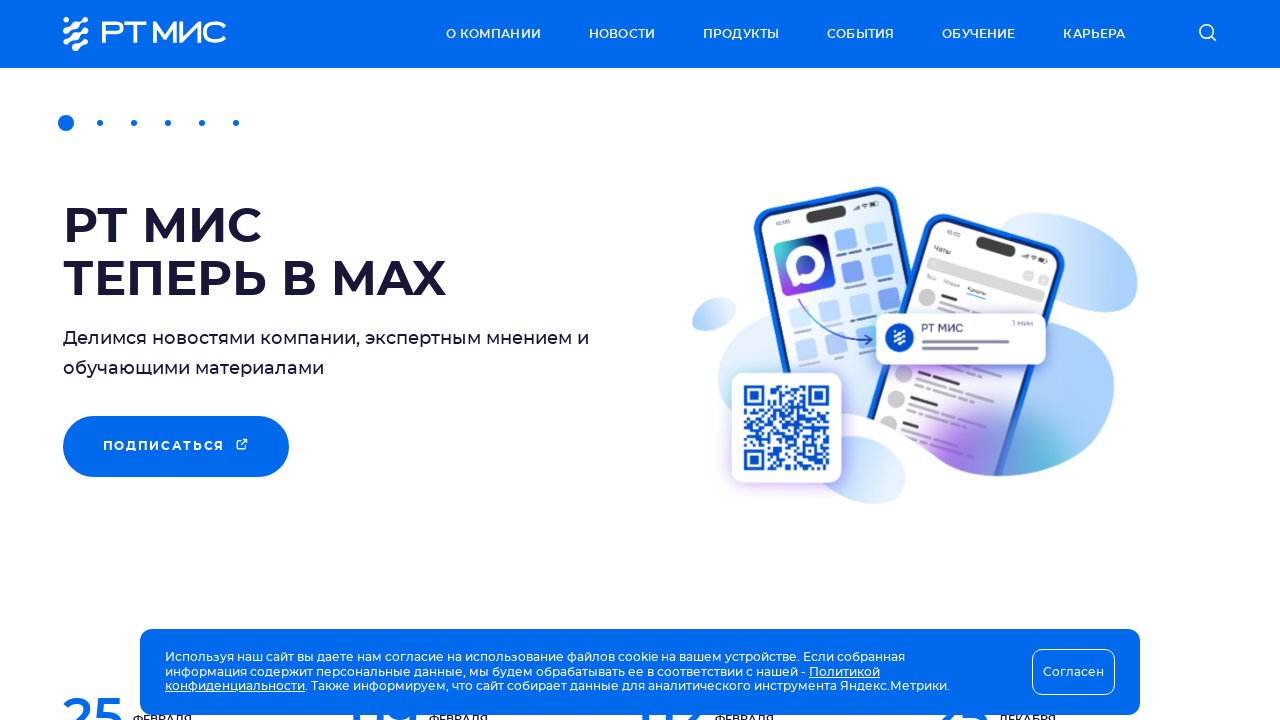

Verified redirect to main page (https://rtmis.ru/)
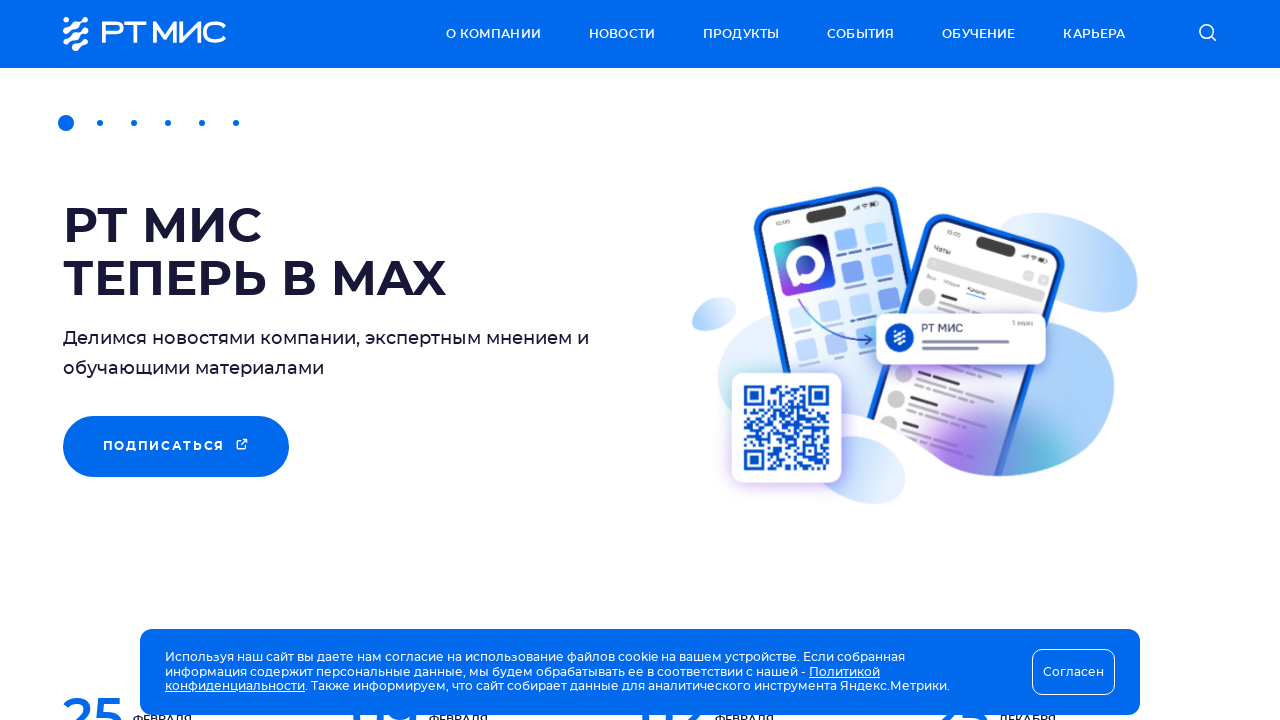

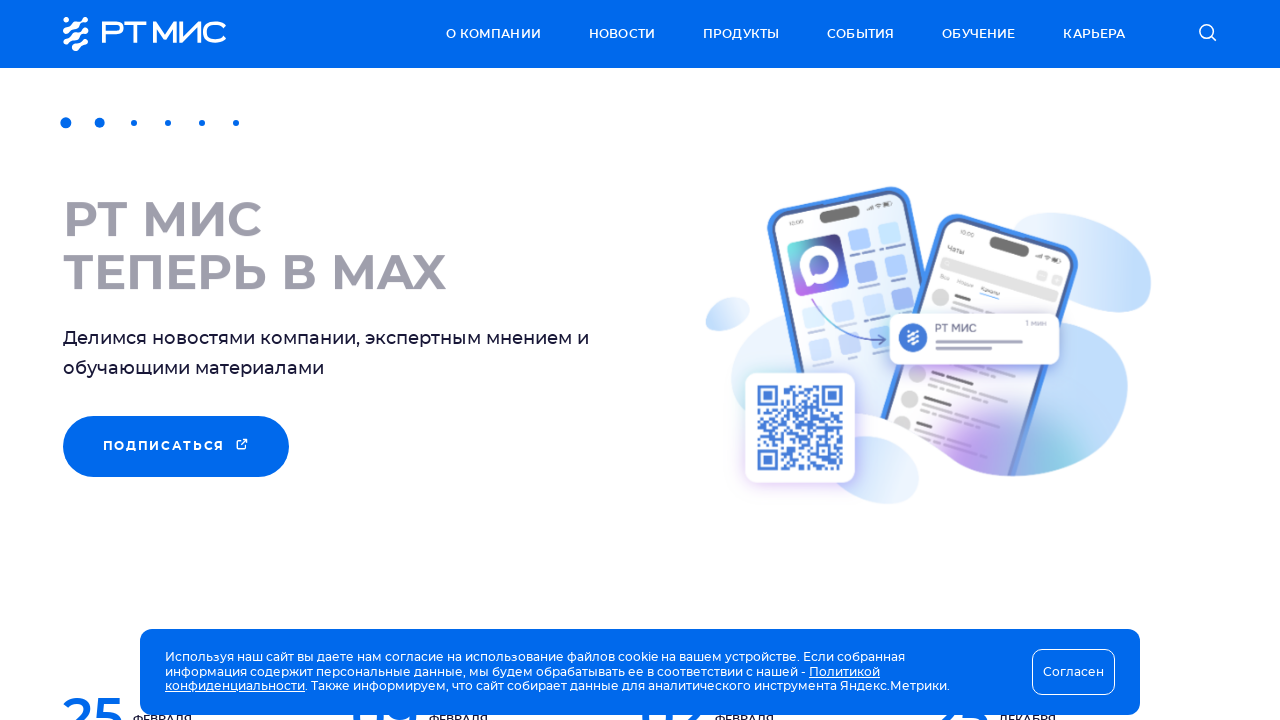